Tests that the clear completed button displays correct text

Starting URL: https://demo.playwright.dev/todomvc

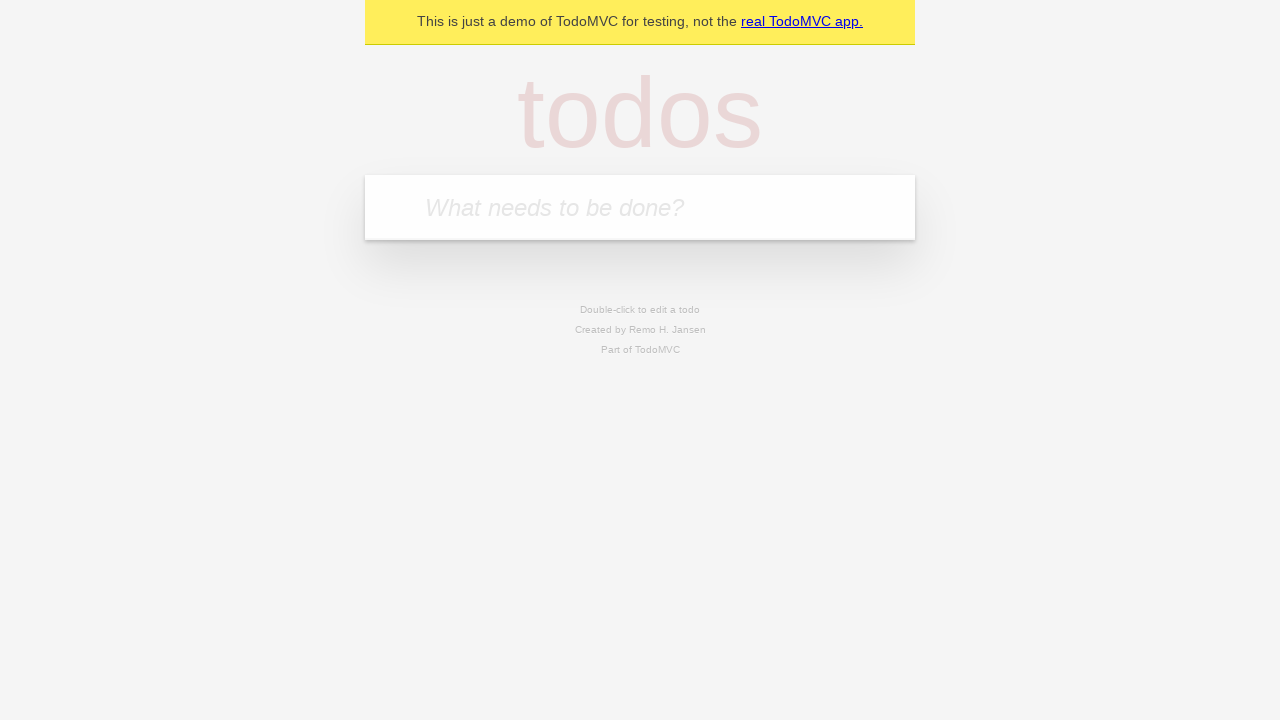

Filled new todo input with 'buy some cheese' on .new-todo
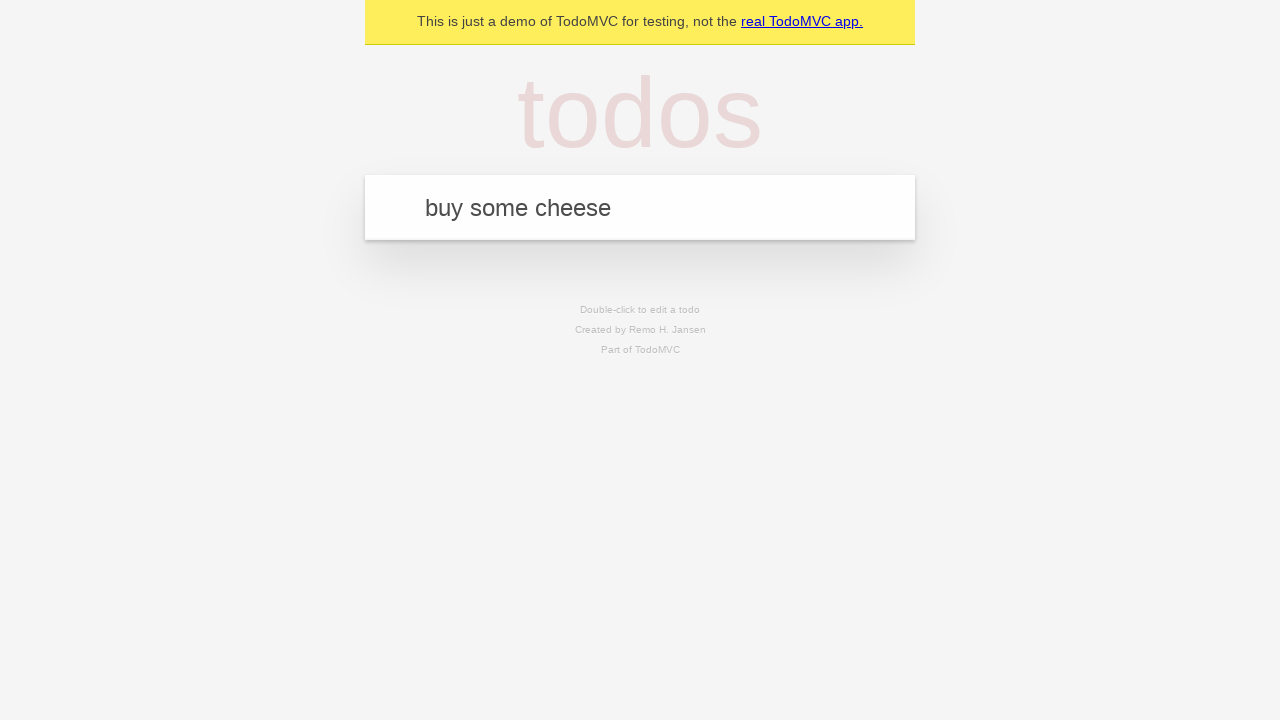

Pressed Enter to add first todo on .new-todo
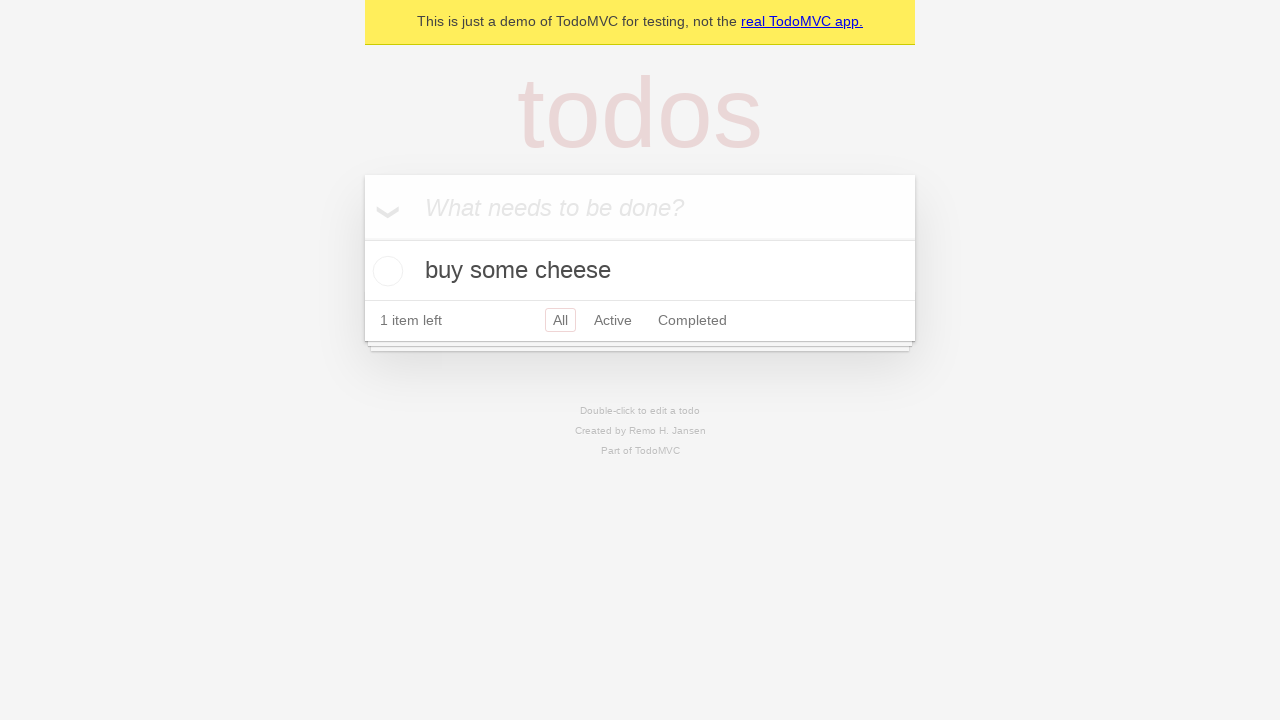

Filled new todo input with 'feed the cat' on .new-todo
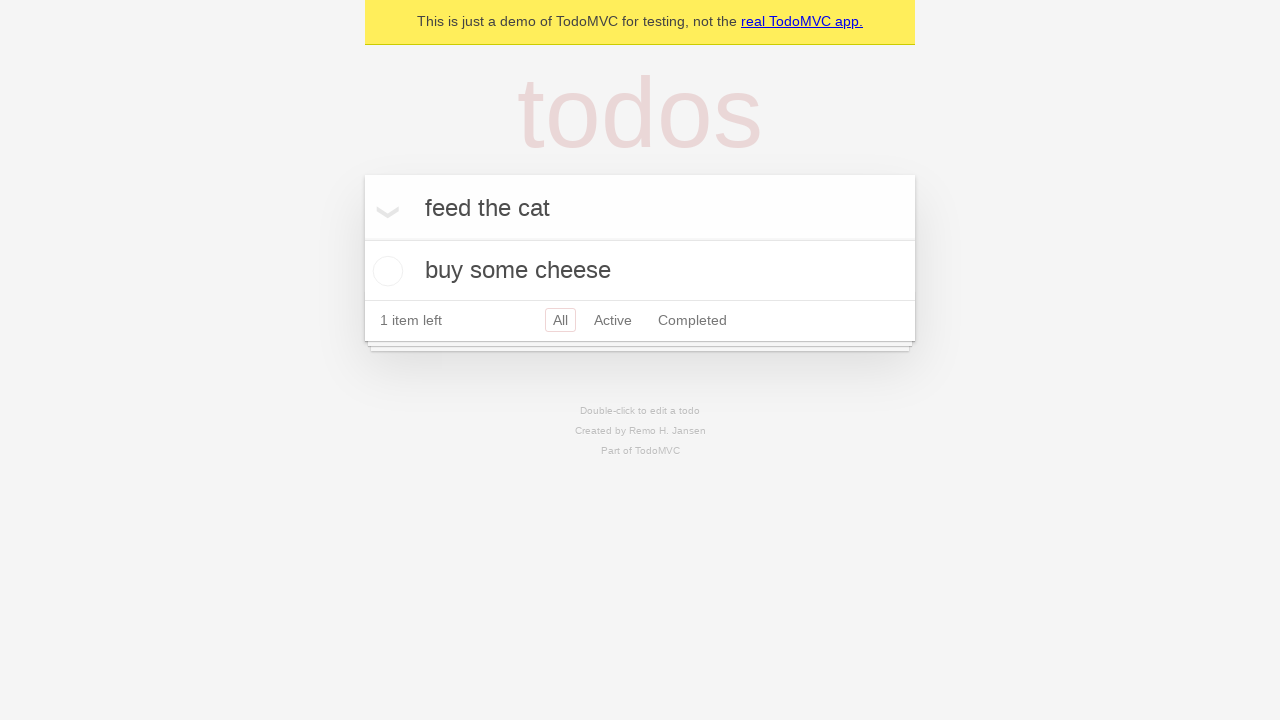

Pressed Enter to add second todo on .new-todo
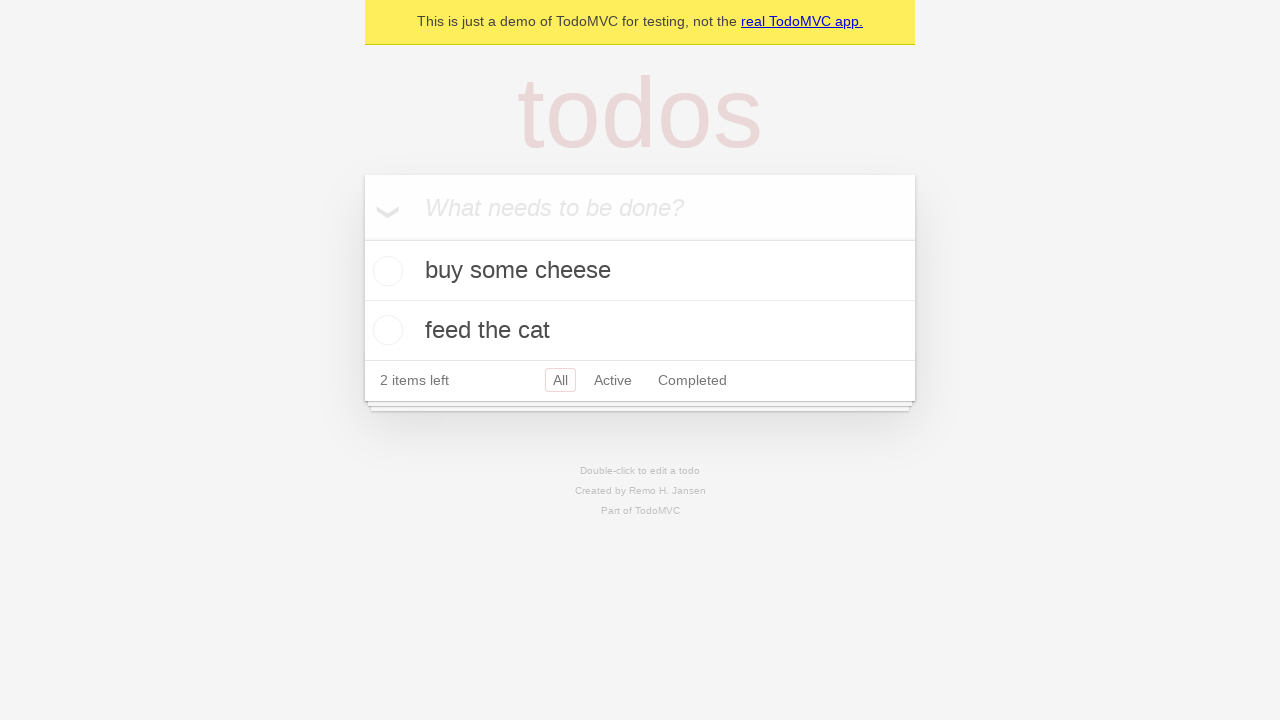

Filled new todo input with 'book a doctors appointment' on .new-todo
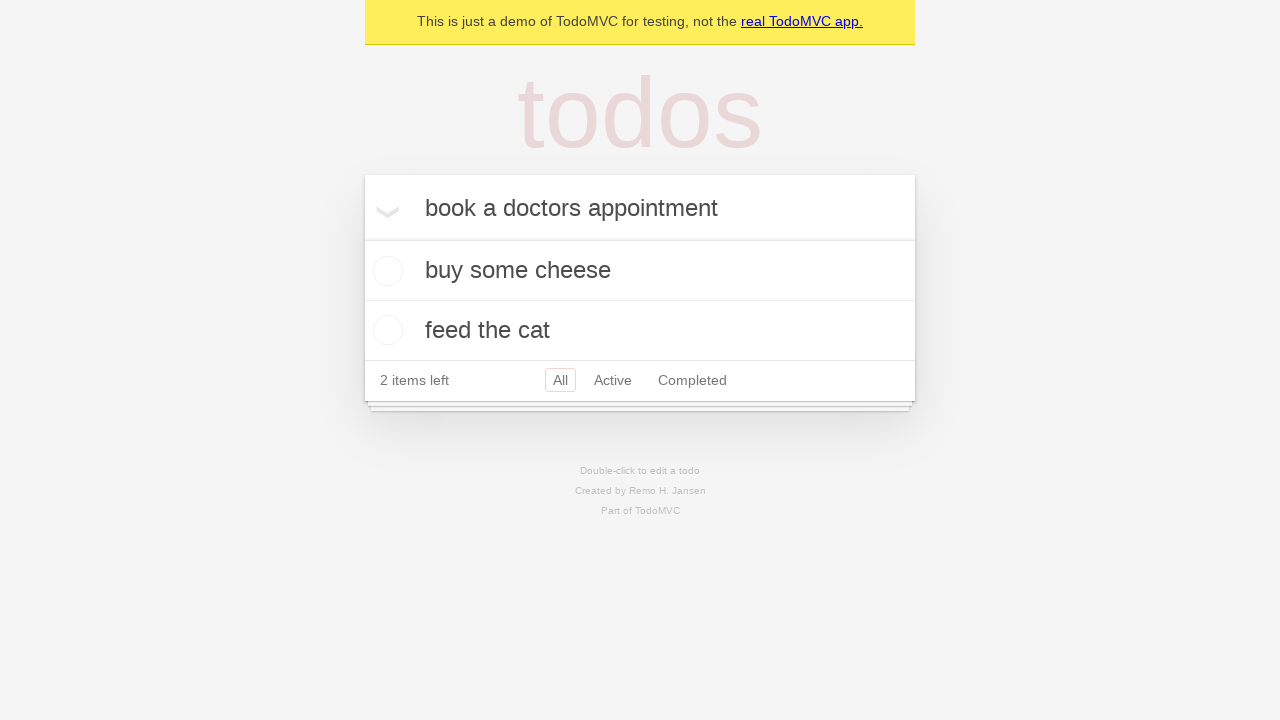

Pressed Enter to add third todo on .new-todo
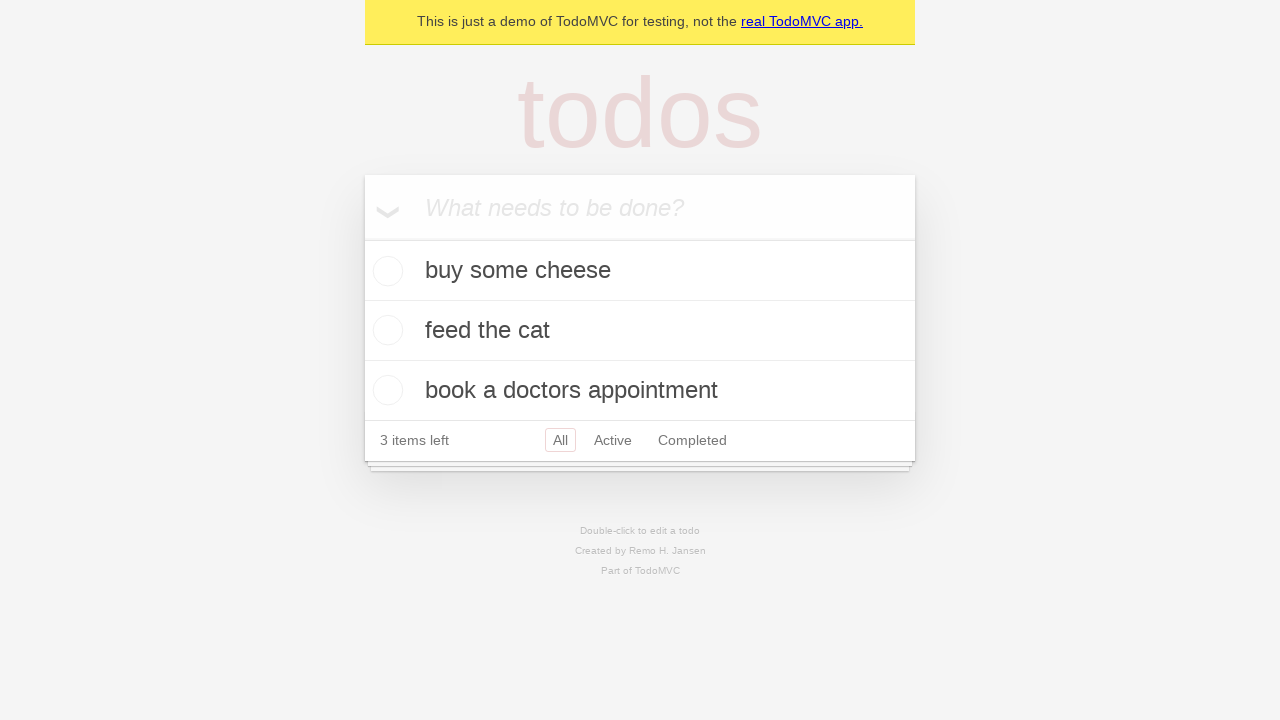

Checked the first todo as completed at (385, 271) on .todo-list li .toggle >> nth=0
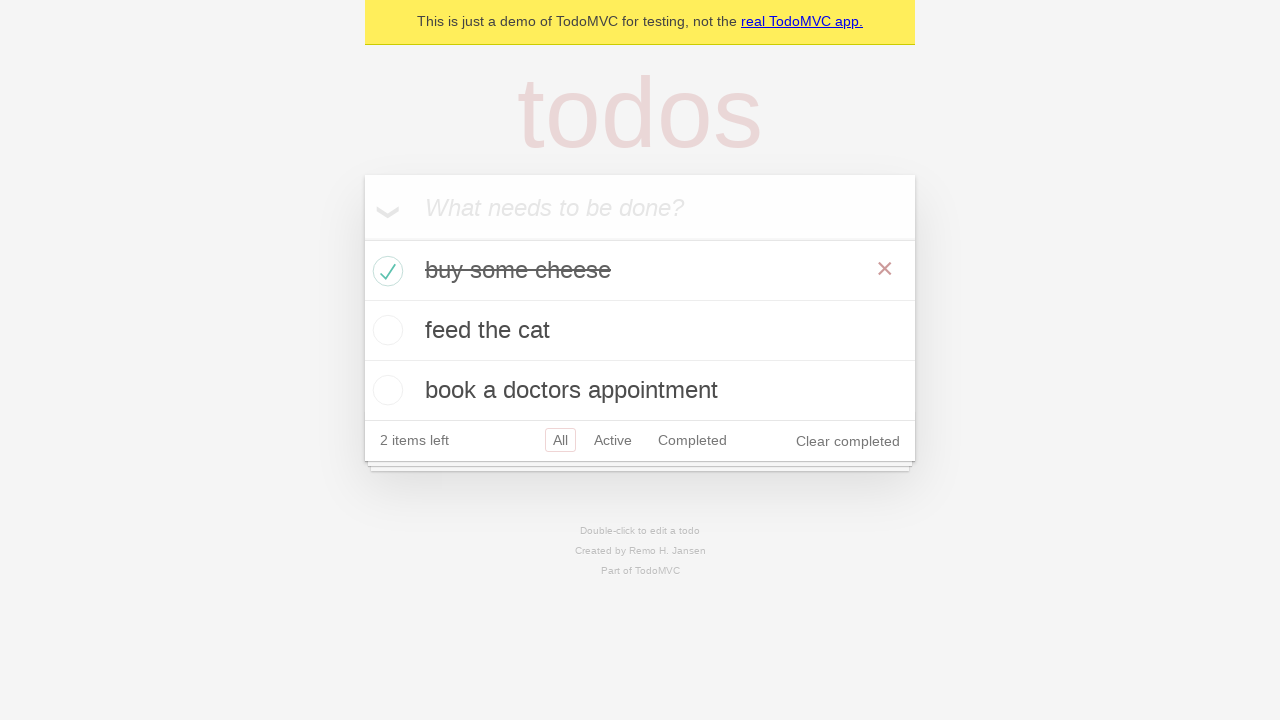

Clear completed button appeared
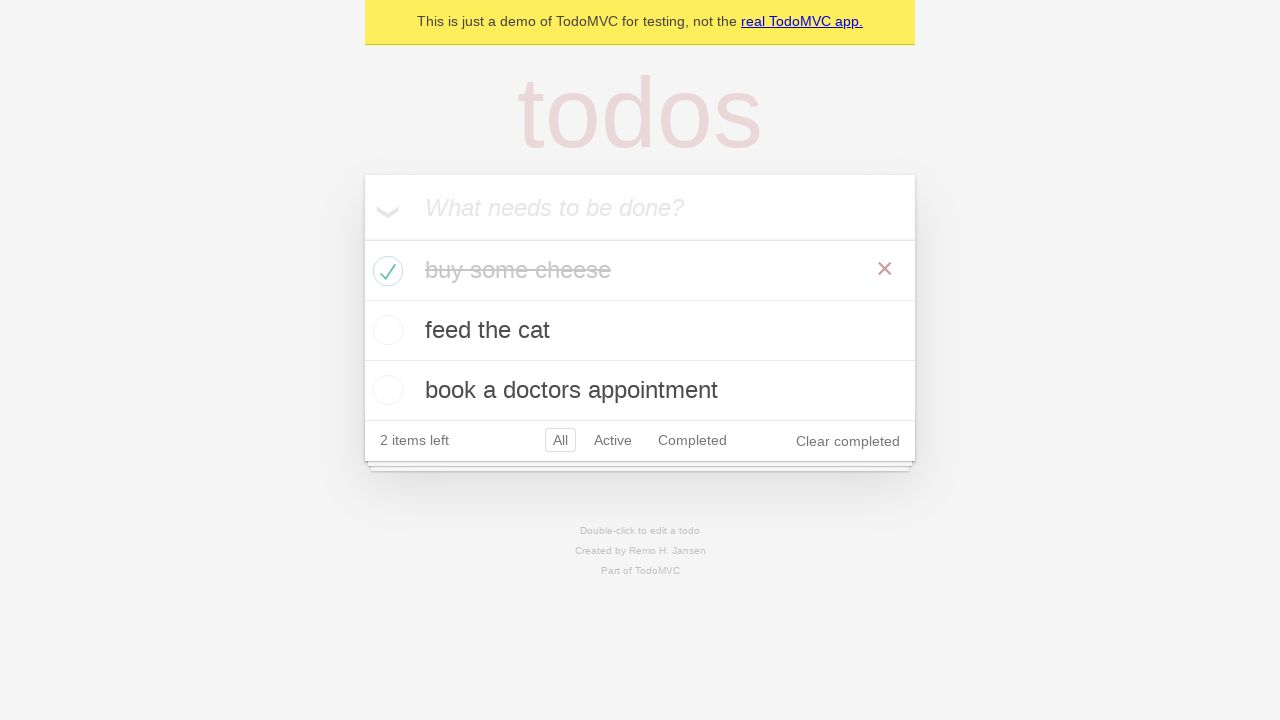

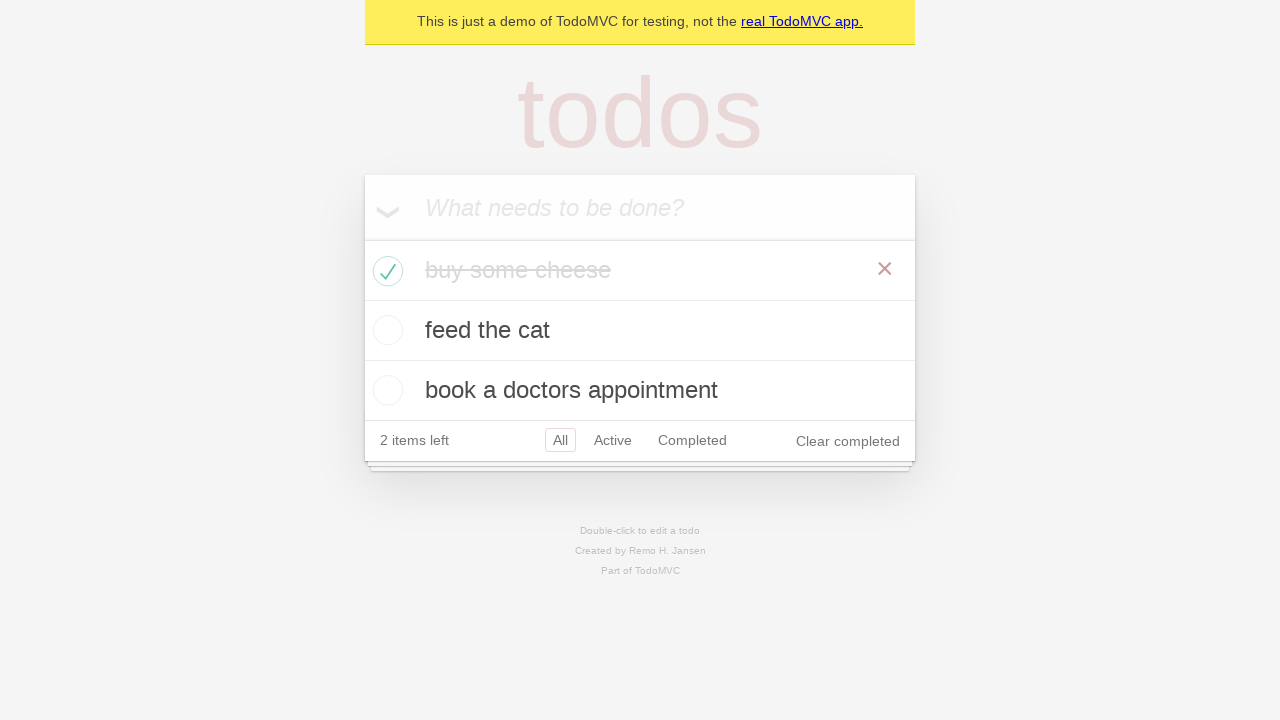